Tests mortgage calculator by clearing and entering a new home value in the input field

Starting URL: https://www.mortgagecalculator.org/

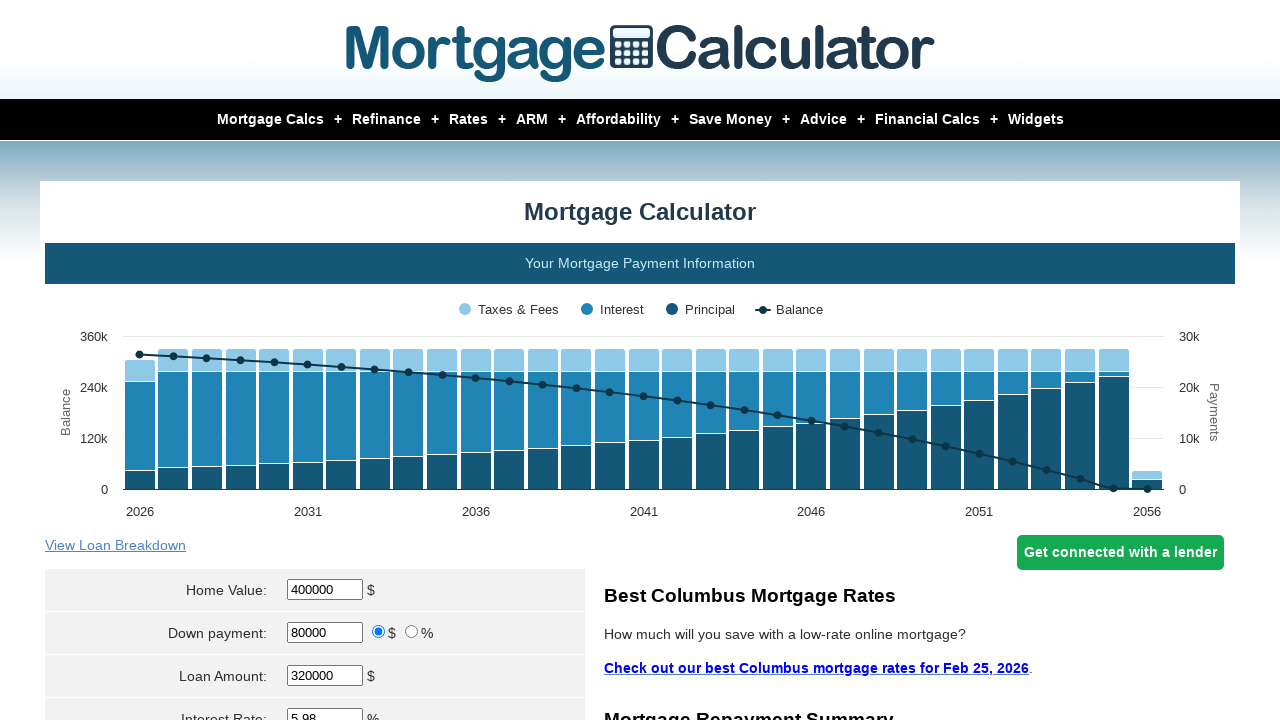

Located home value input field
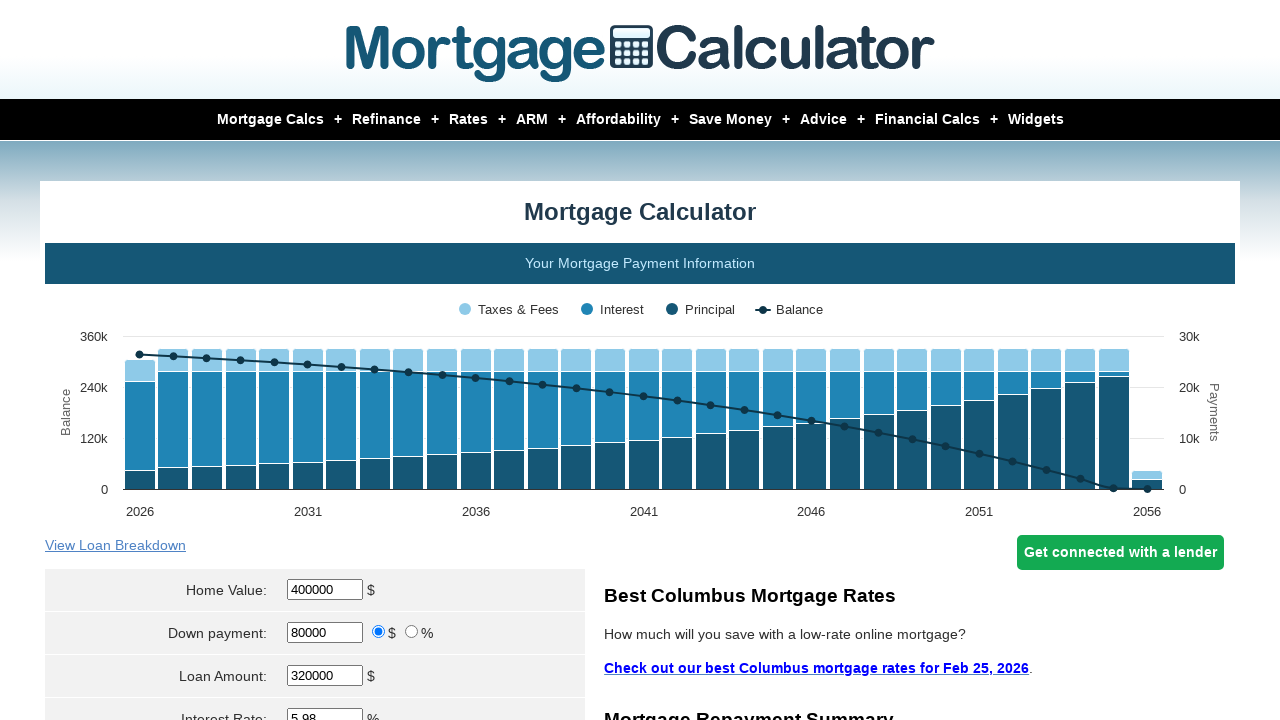

Cleared the home value field on #homeval
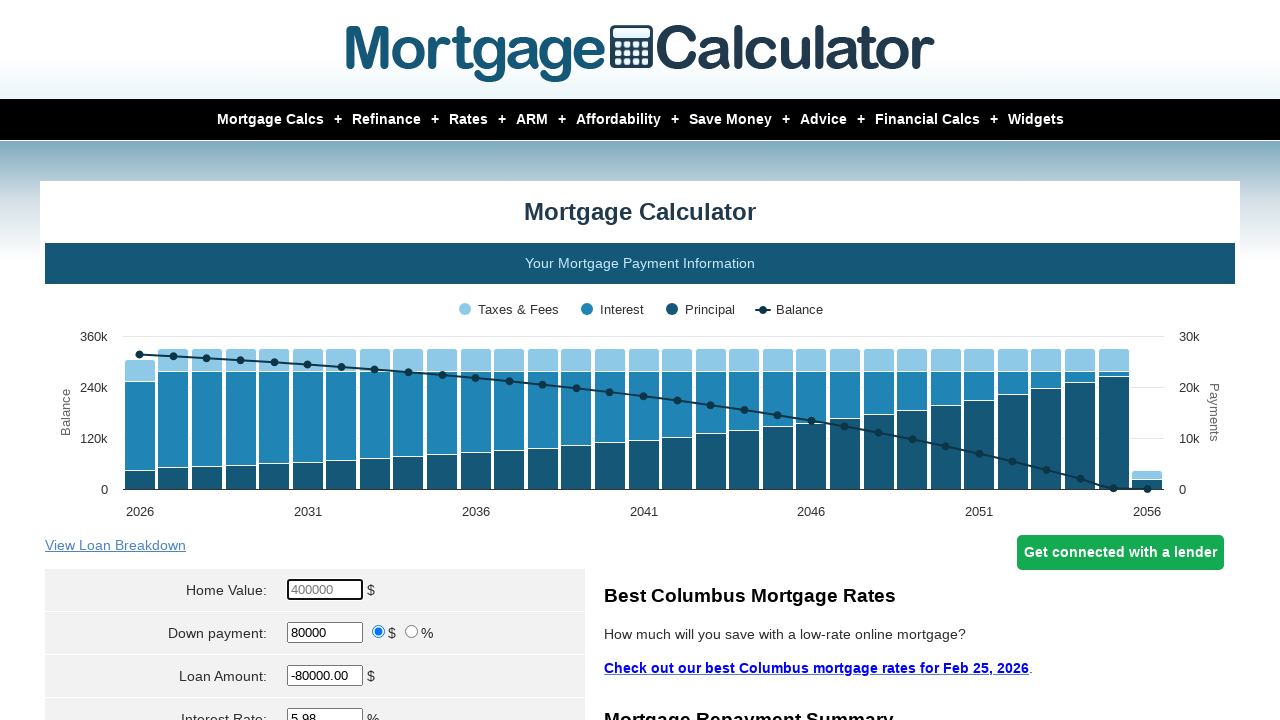

Entered new home value of $900,000 on #homeval
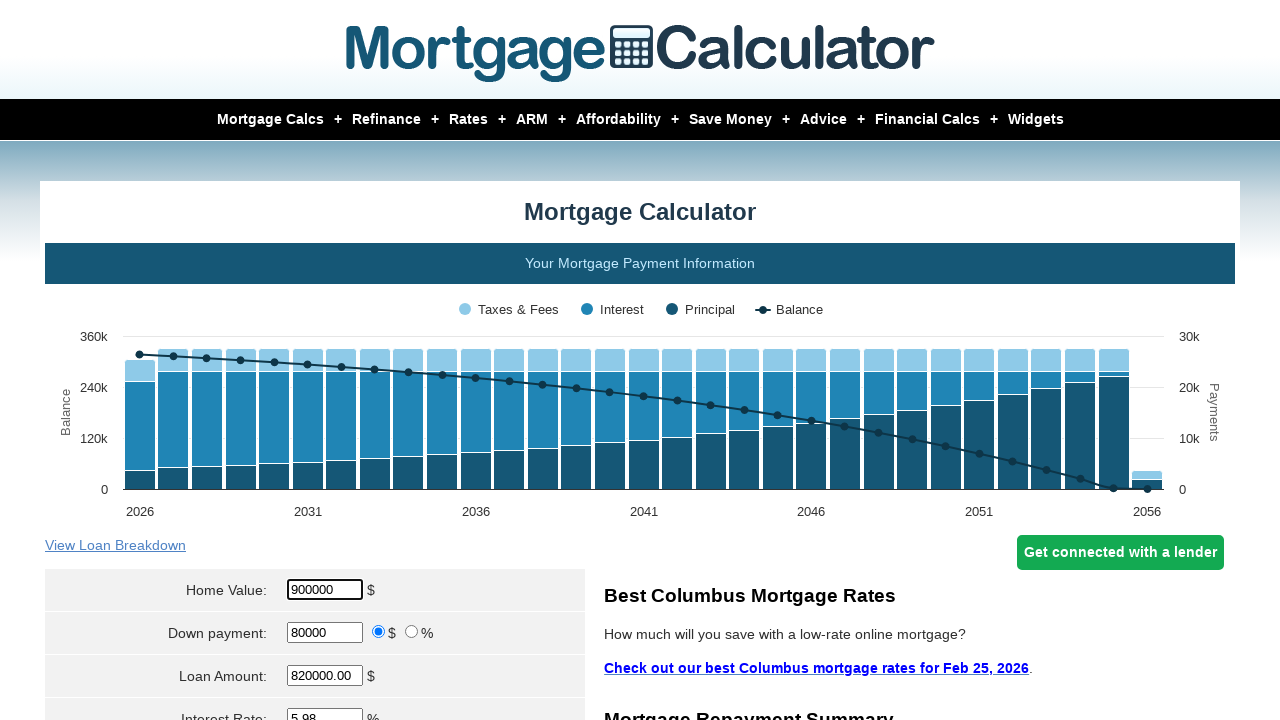

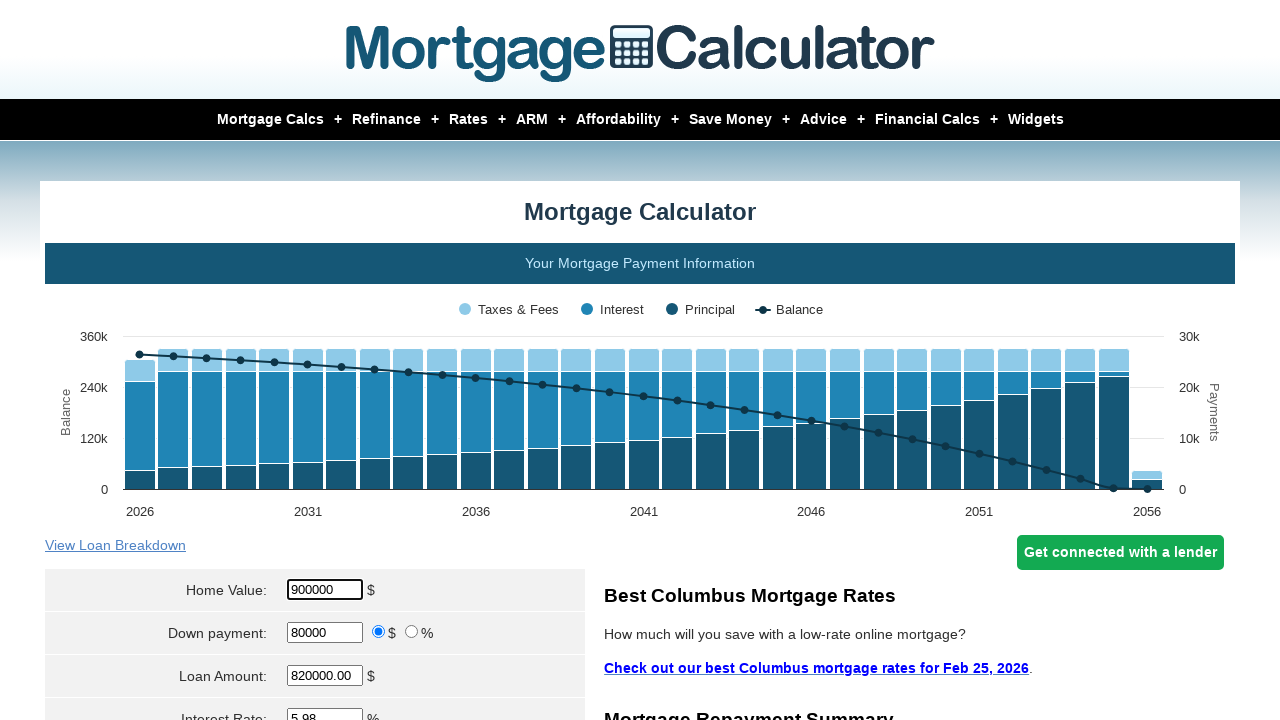